Checks if the orange checkbox is selected by default

Starting URL: https://omayo.blogspot.com/

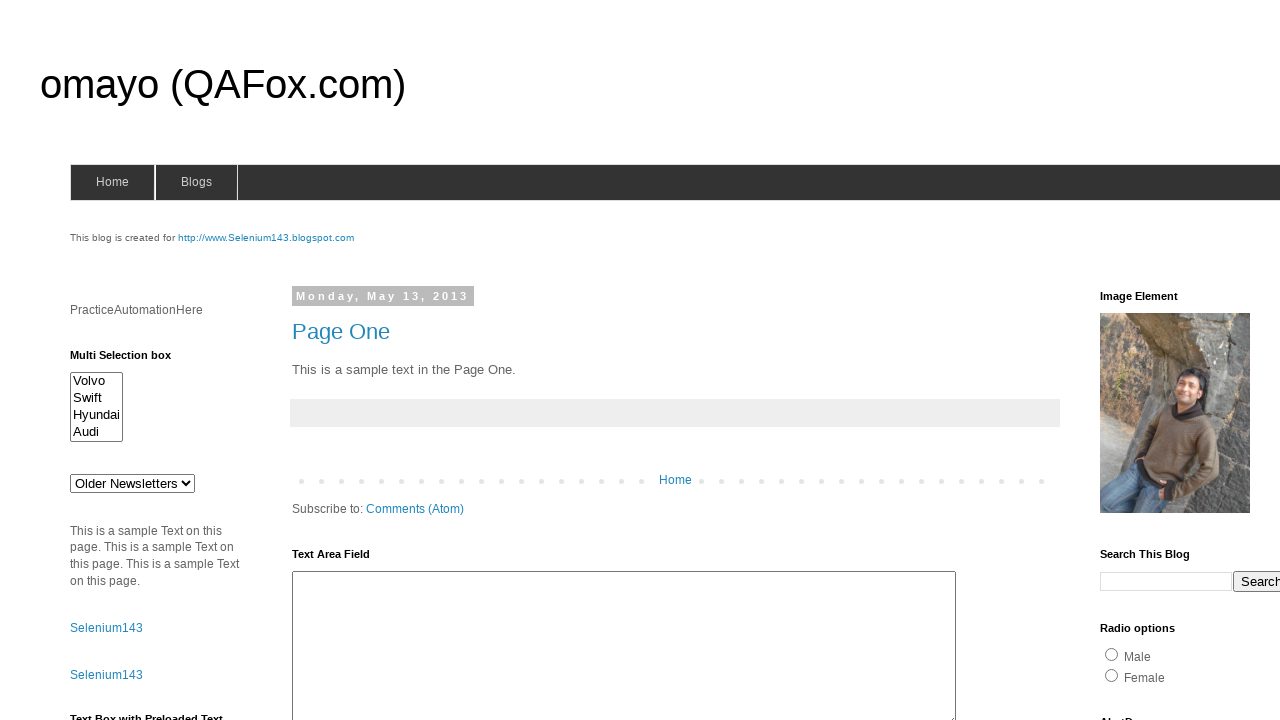

Navigated to https://omayo.blogspot.com/
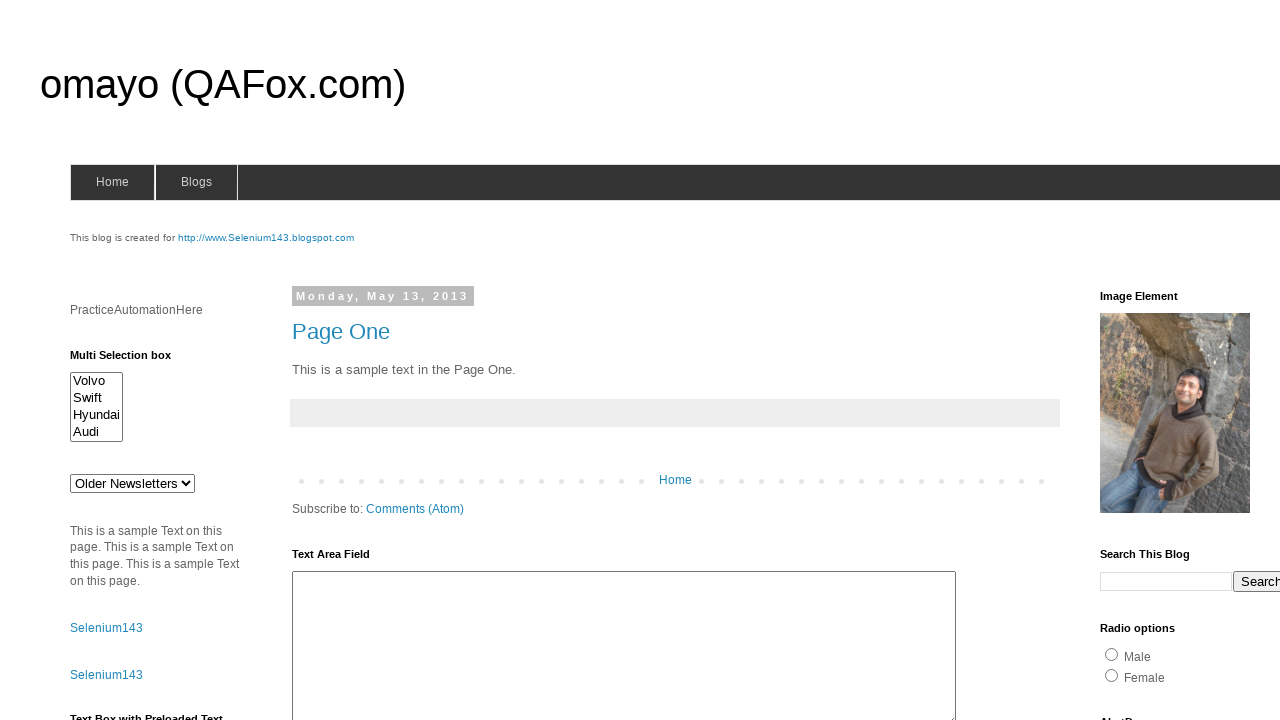

Located orange checkbox element
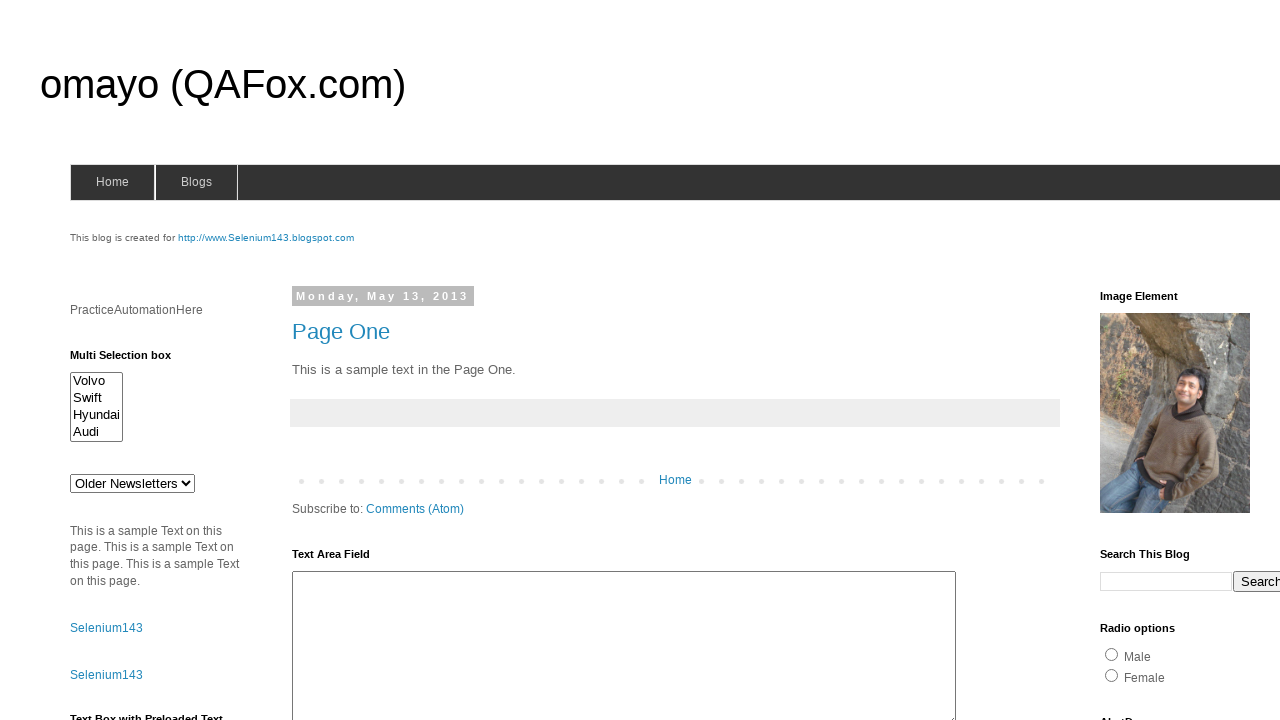

Verified orange checkbox is selected by default: True
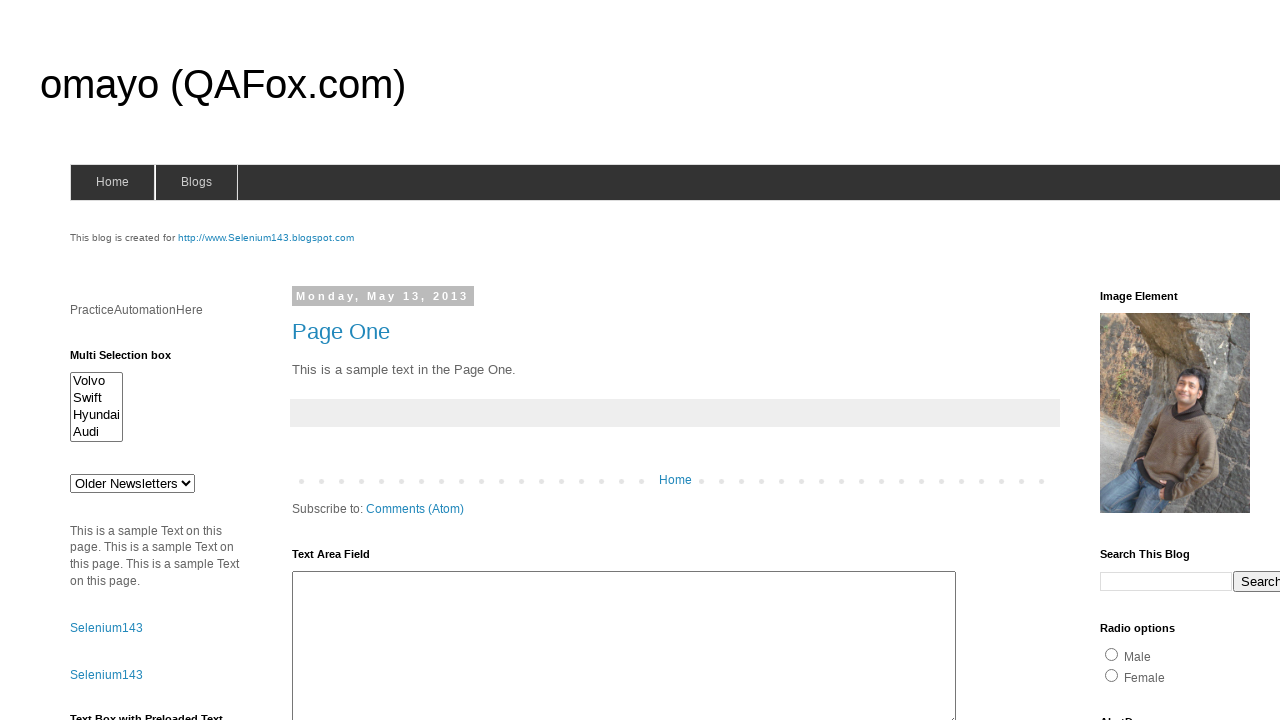

Assertion passed: orange checkbox is selected by default
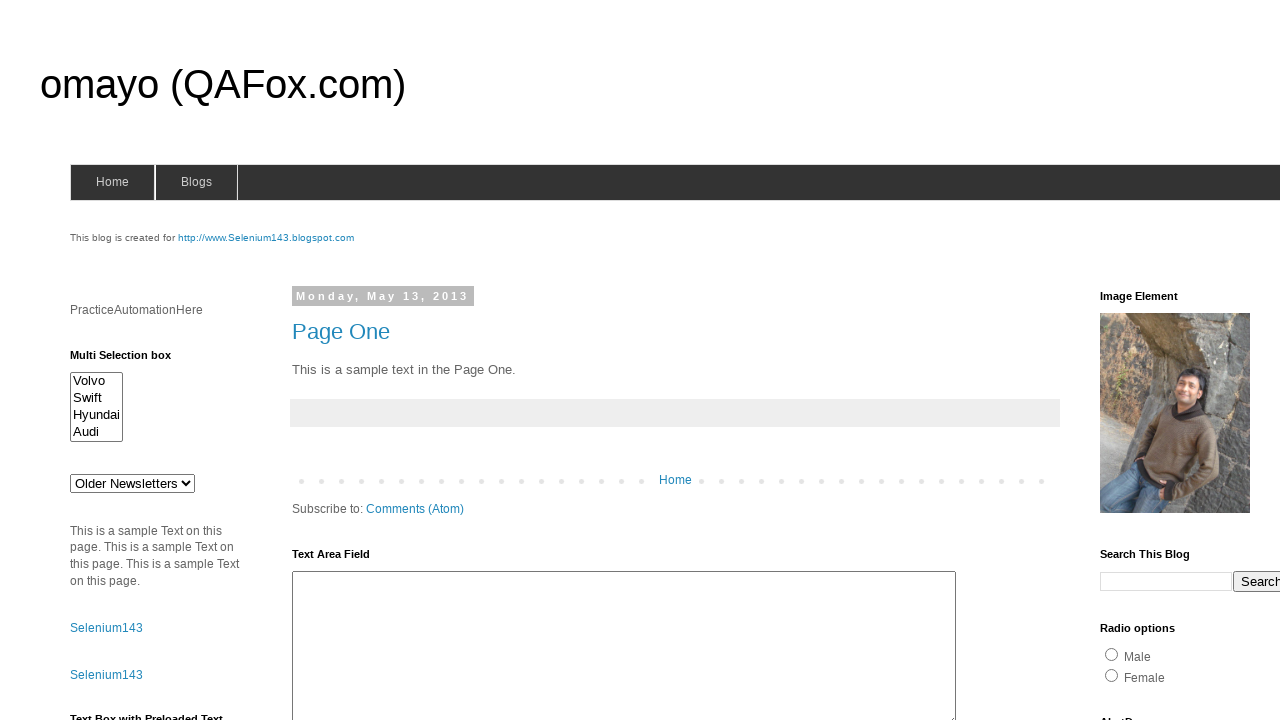

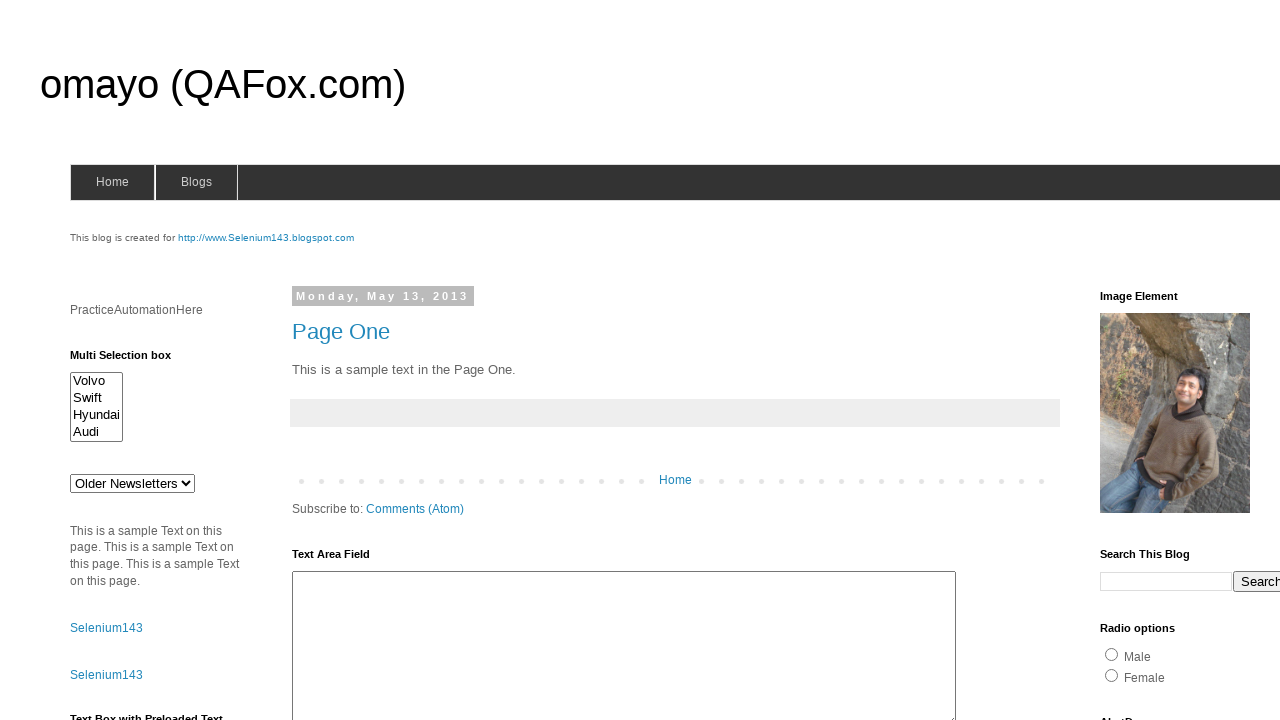